Navigates to the Polish VAT taxpayer registry search page and verifies the page title is correct.

Starting URL: https://www.podatki.gov.pl/wykaz-podatnikow-vat-wyszukiwarka

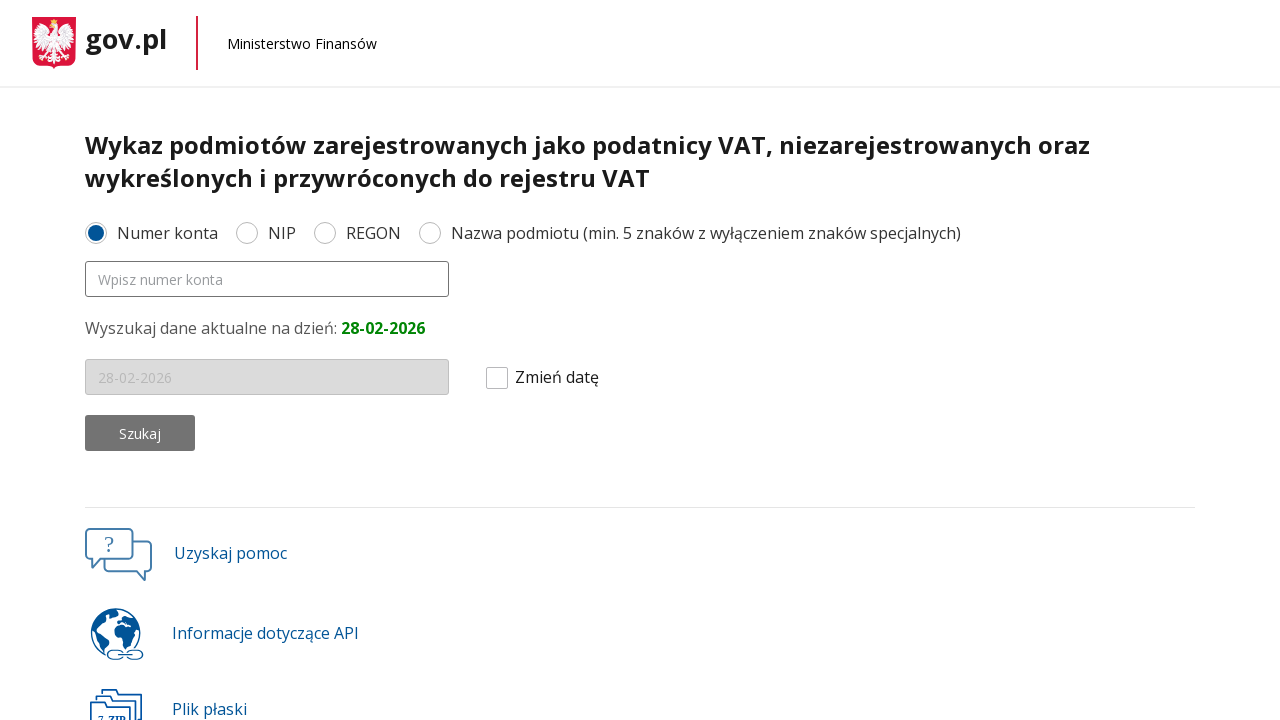

Navigated to Polish VAT taxpayer registry search page
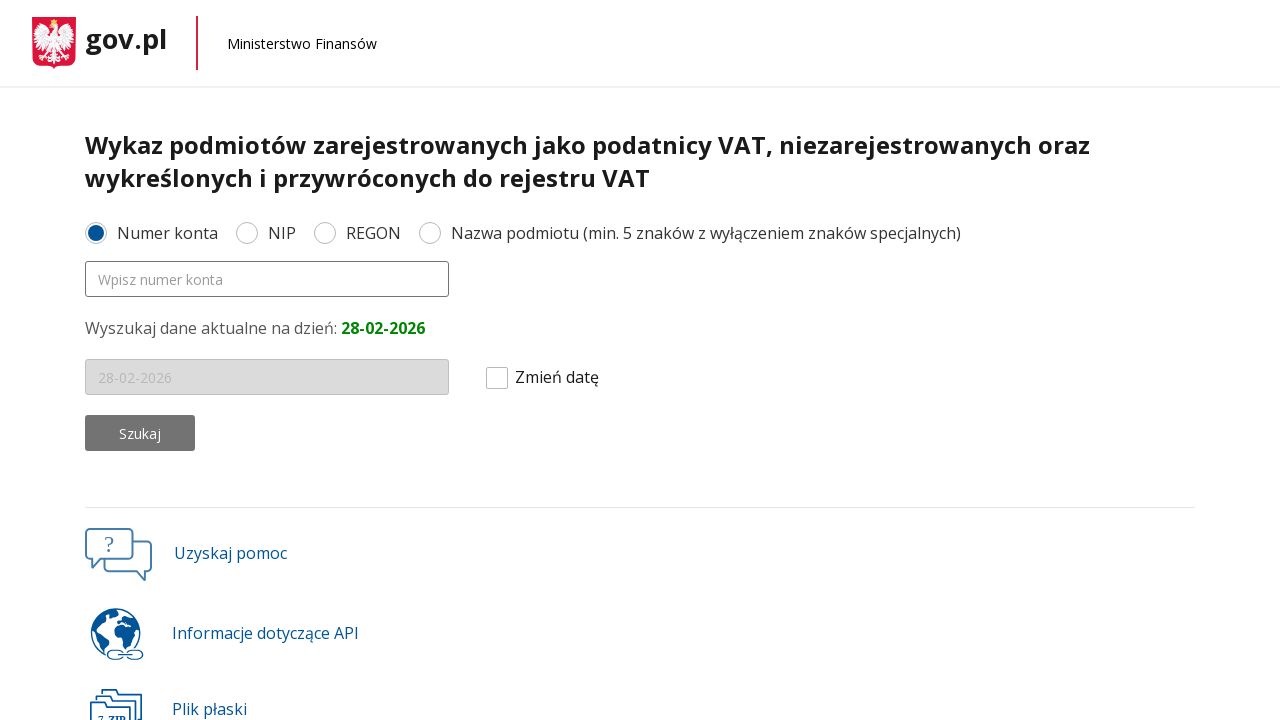

Verified page title is 'Wykaz podatników VAT - wyszukiwarka'
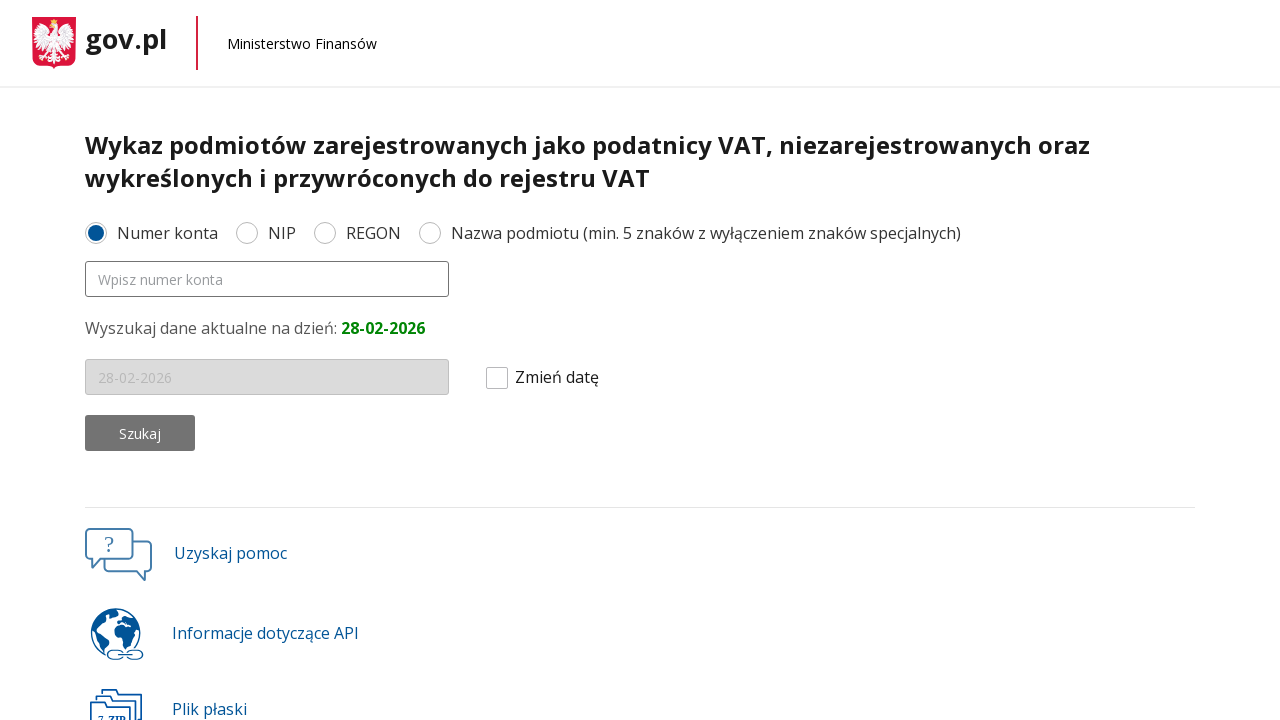

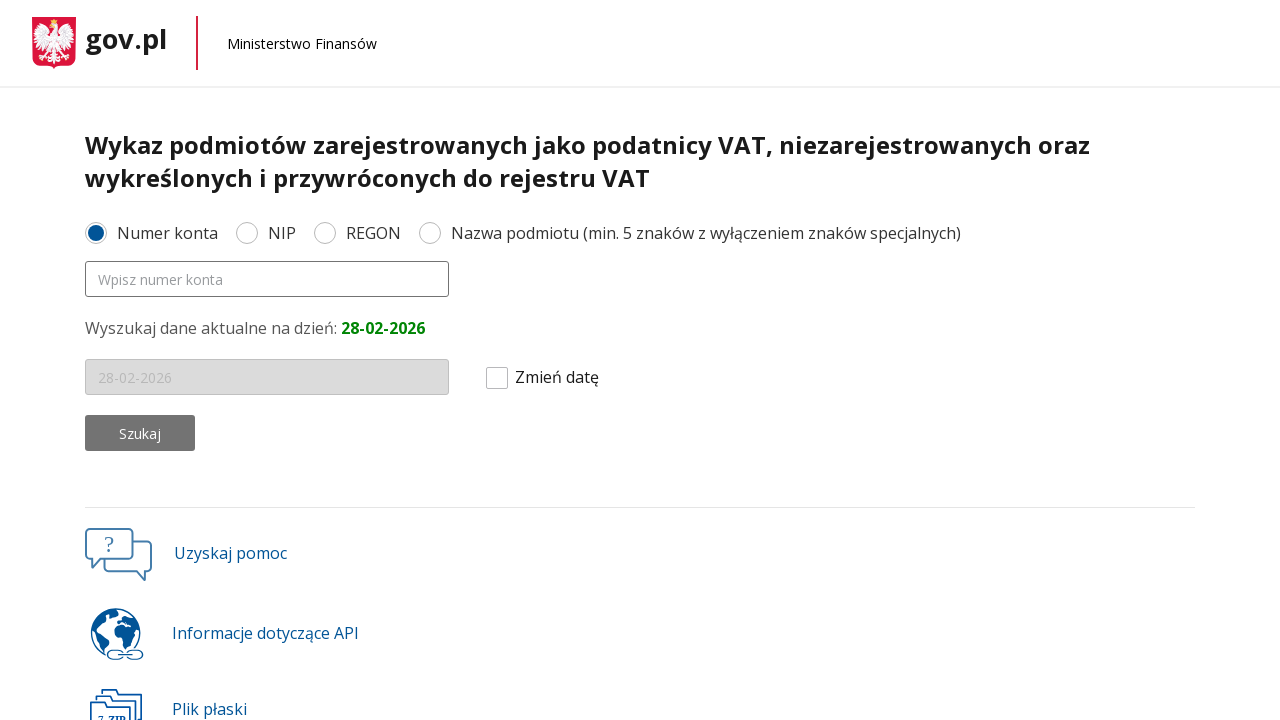